Tests navigation to the Test Cases page and verifies the page title is correct.

Starting URL: http://automationexercise.com

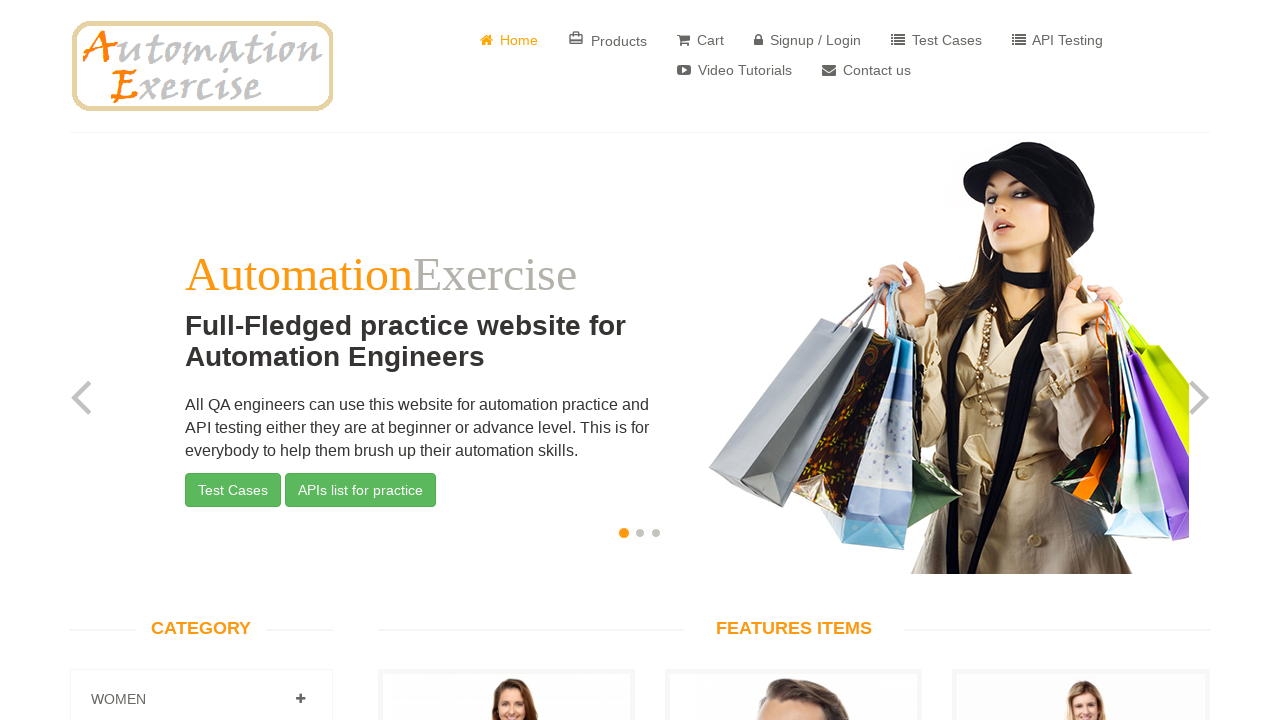

Set viewport size to 1366x768
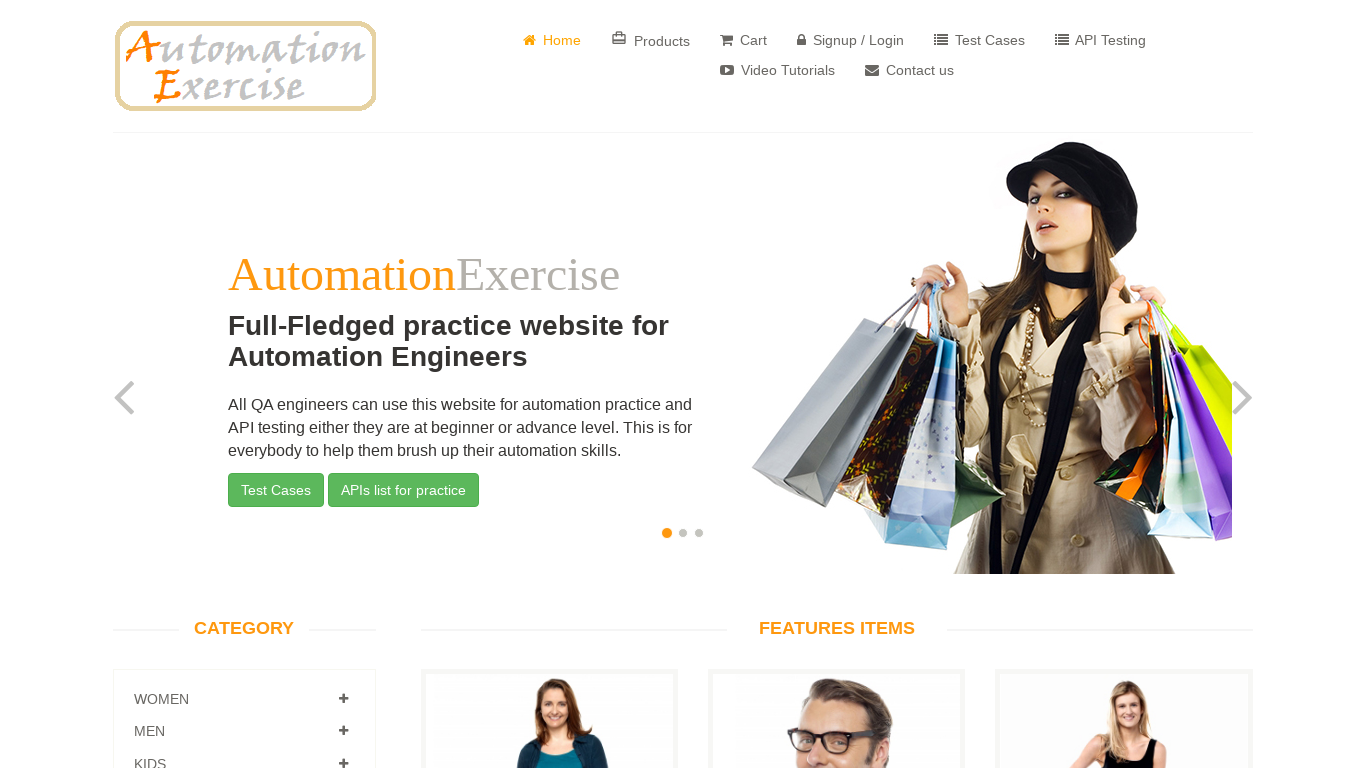

Clicked Test Cases navigation link at (980, 40) on a[href='/test_cases']
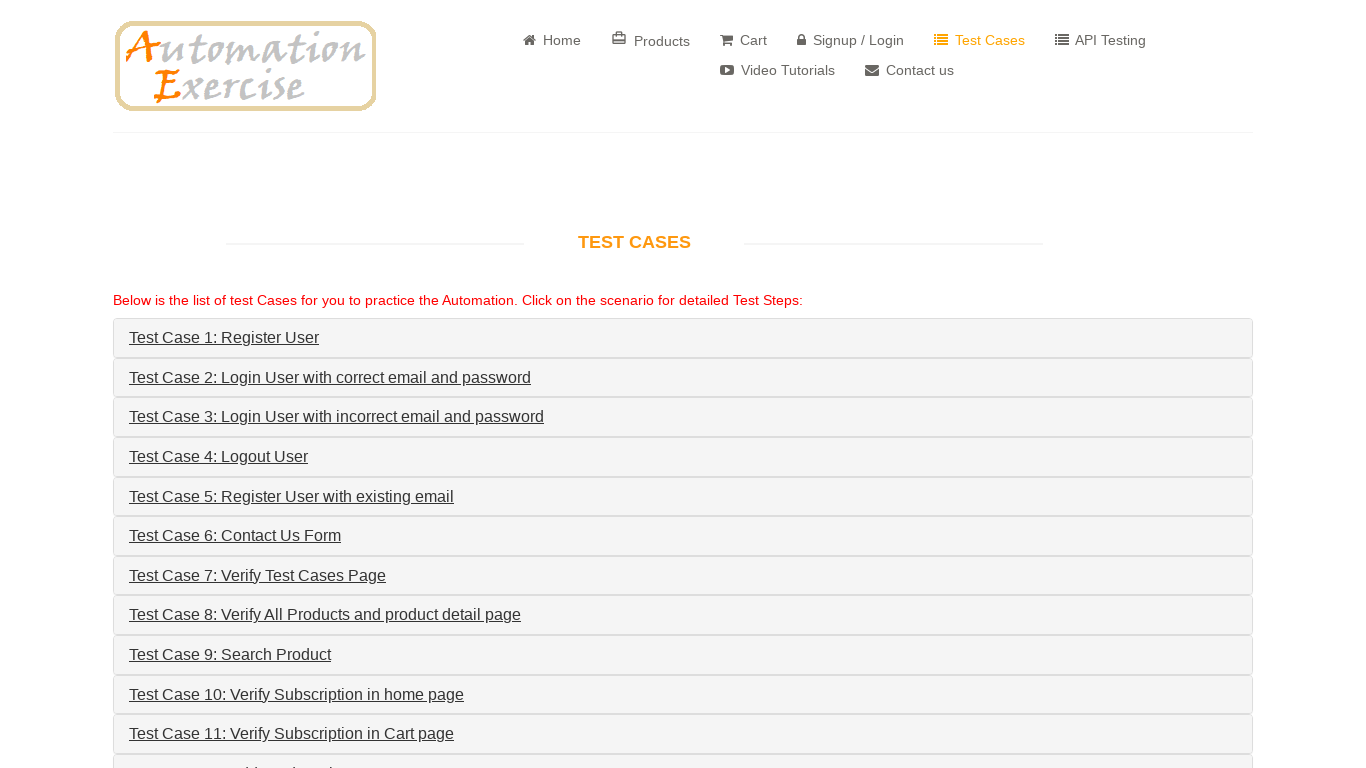

Verified page title is 'Automation Practice Website for UI Testing - Test Cases'
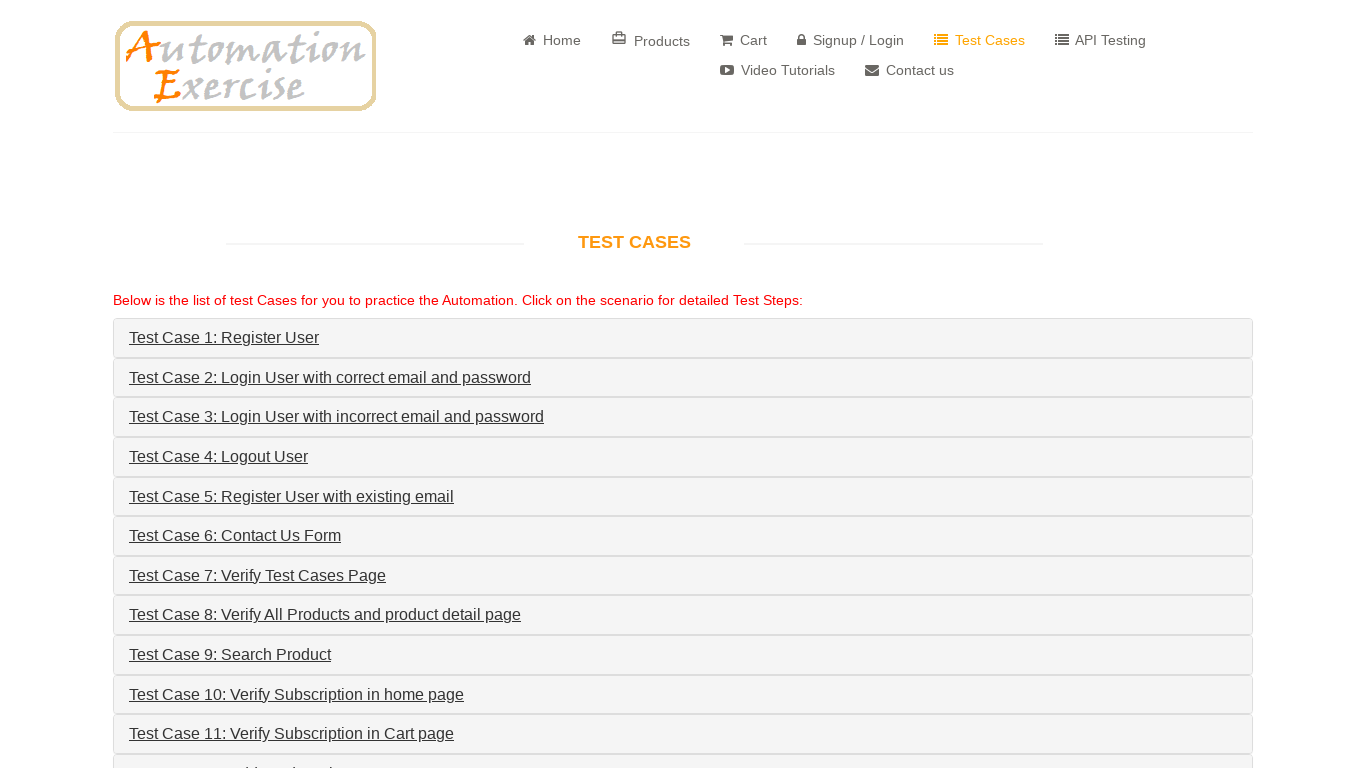

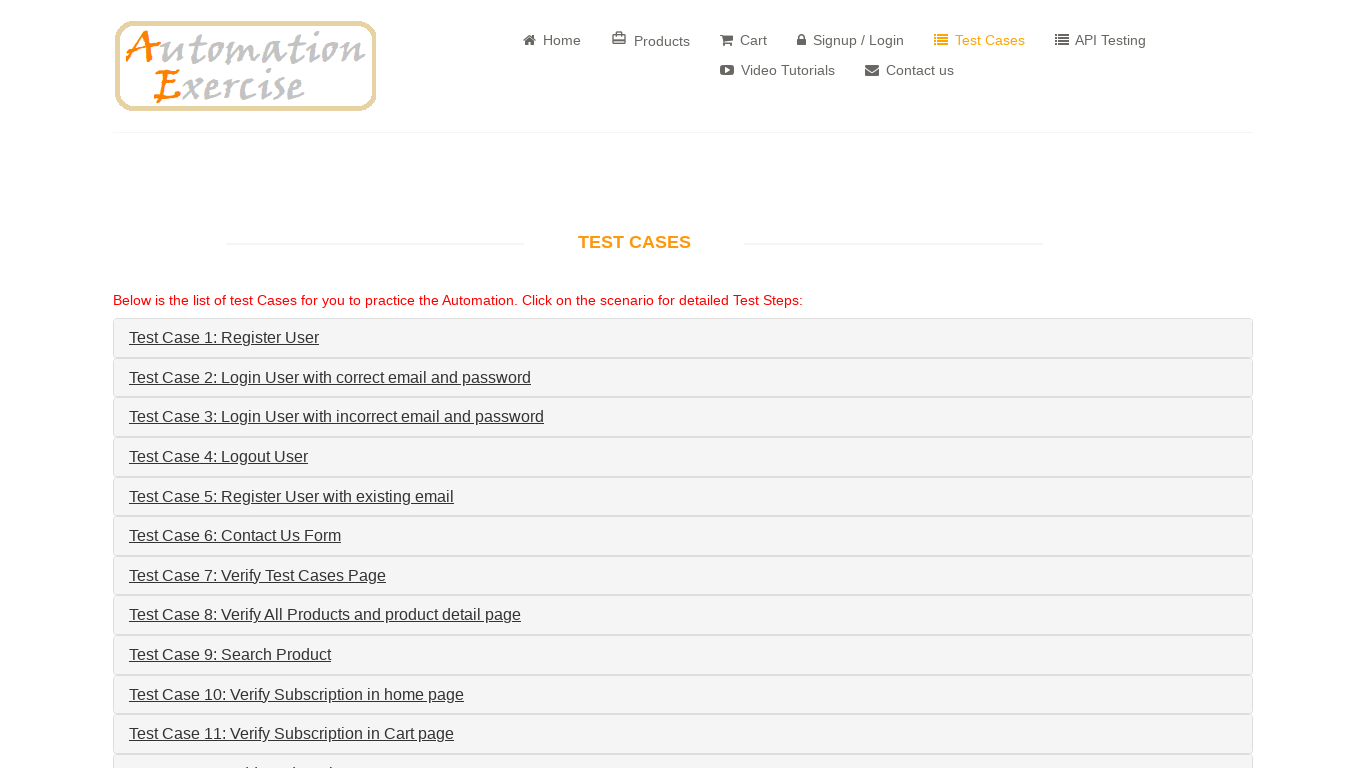